Tests ID locator by clicking login button and verifying error message display

Starting URL: https://www.guru.com/login.aspx

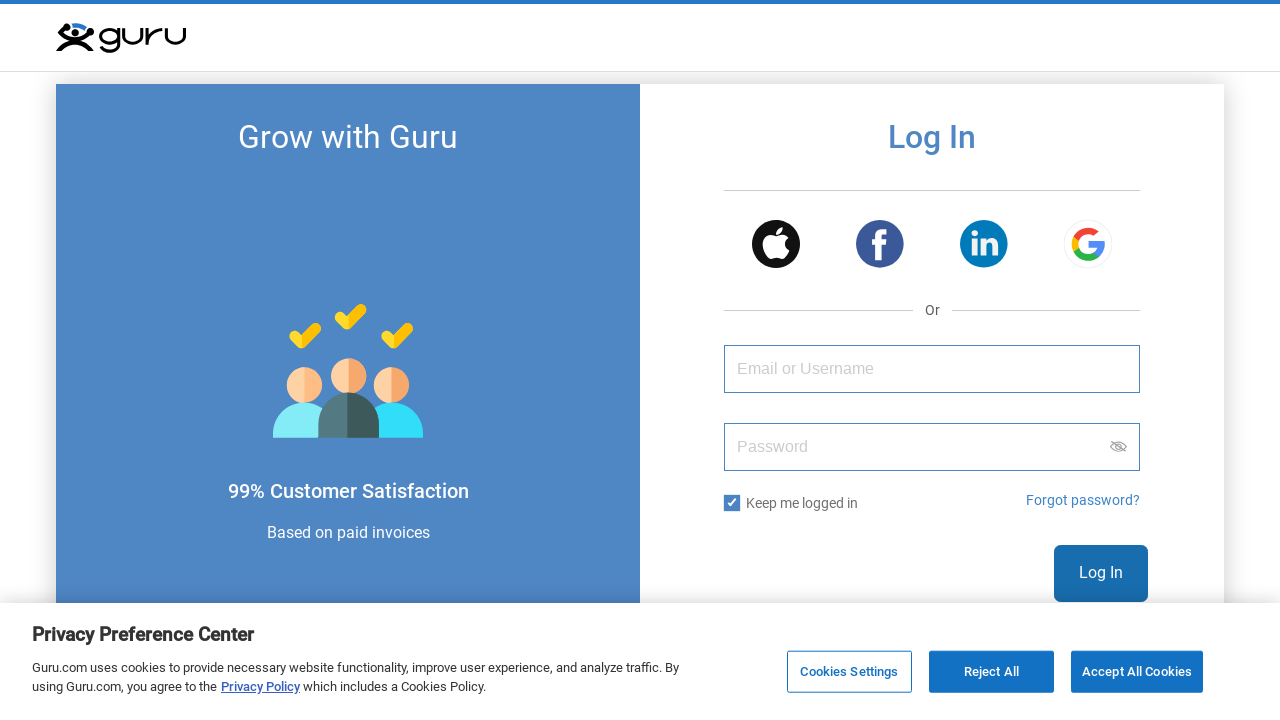

Clicked login button without entering credentials at (1101, 573) on #login-button
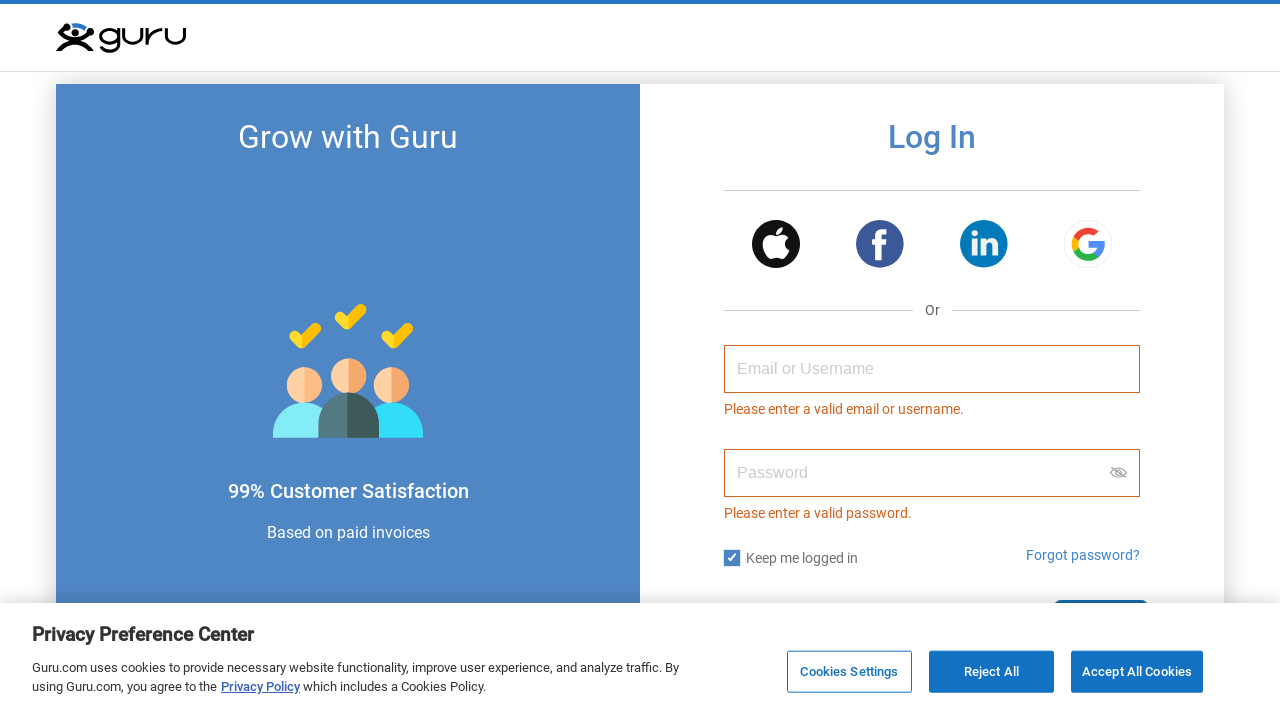

Error message appeared - userId field is visible
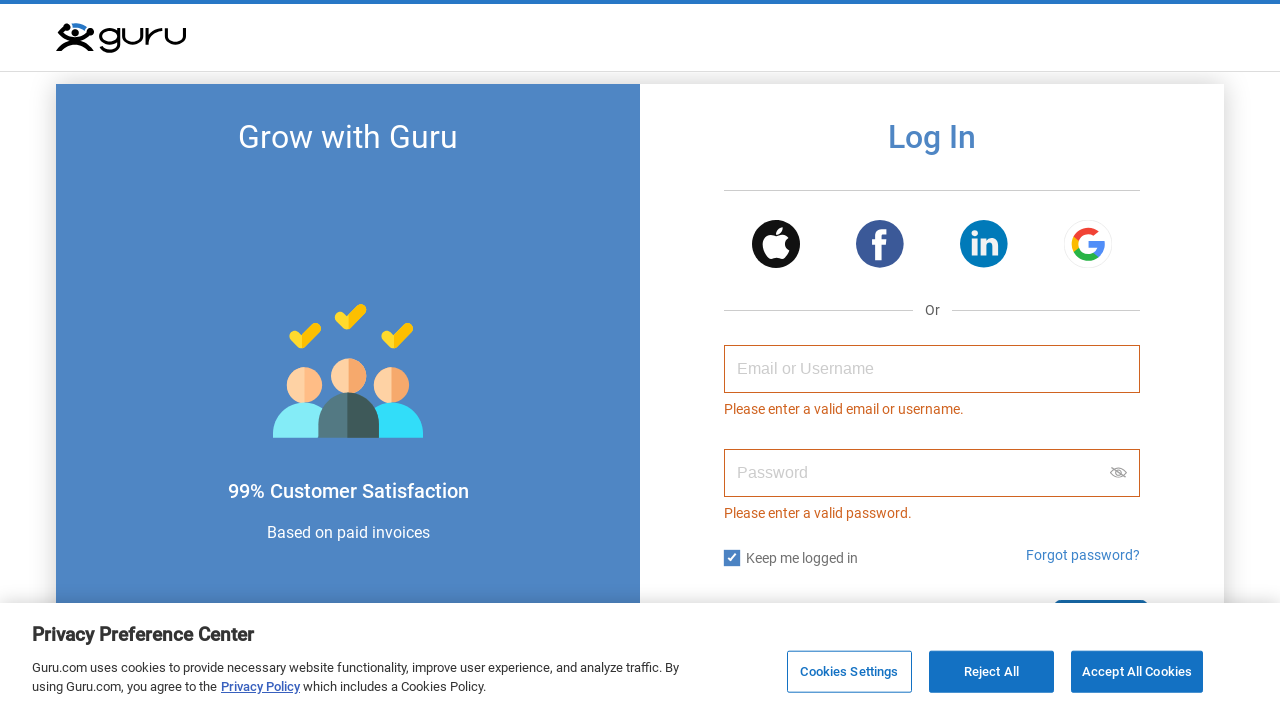

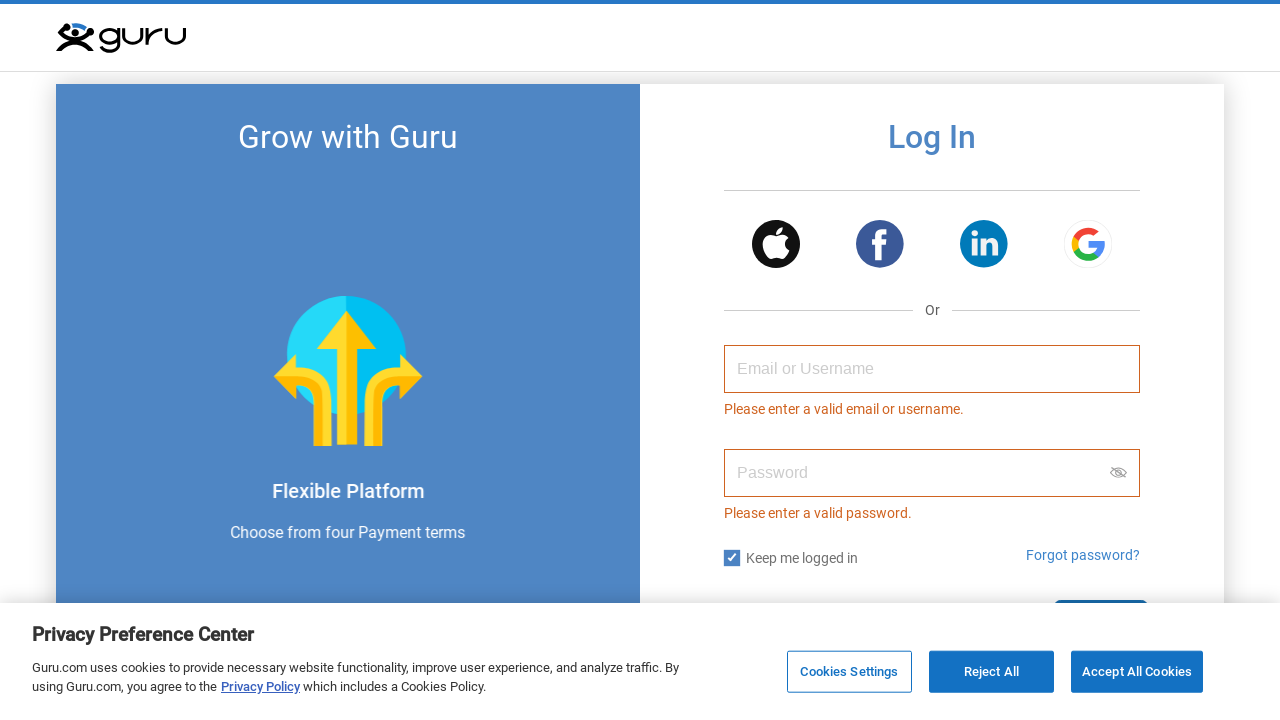